Tests keyboard actions by typing text in uppercase using Shift key modifier in a form field

Starting URL: https://awesomeqa.com/practice.html

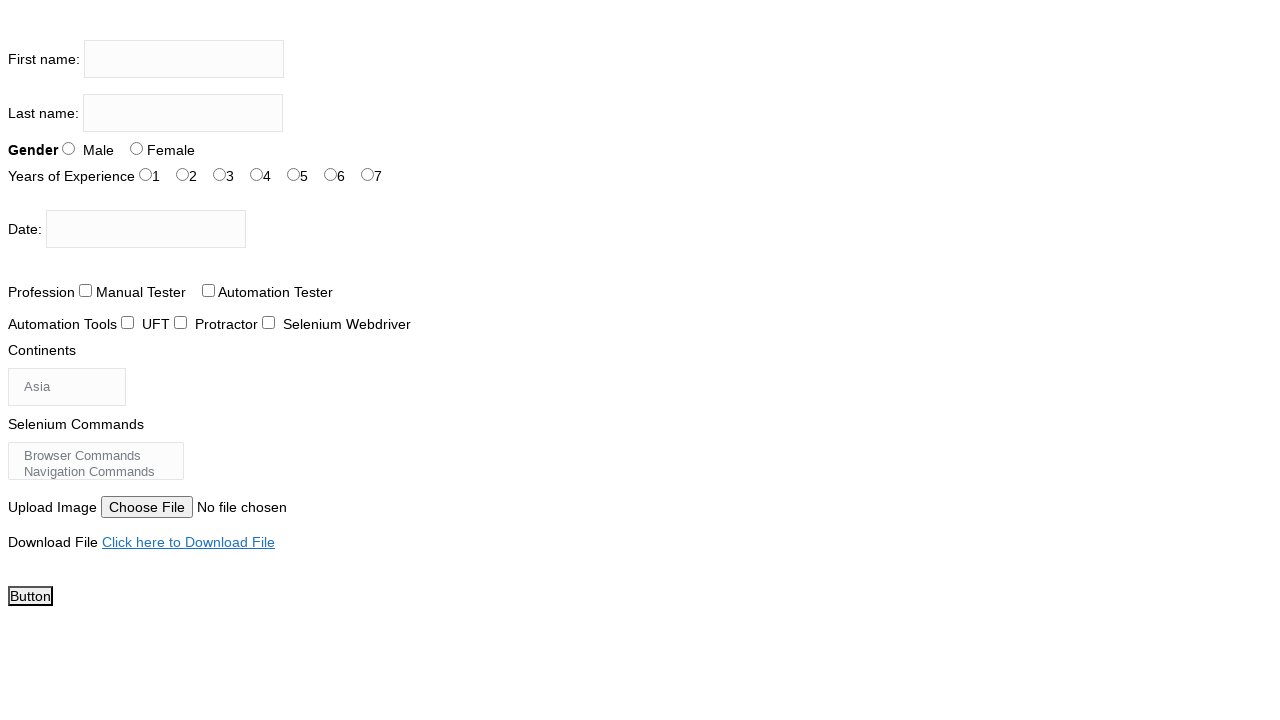

Located the firstname input field
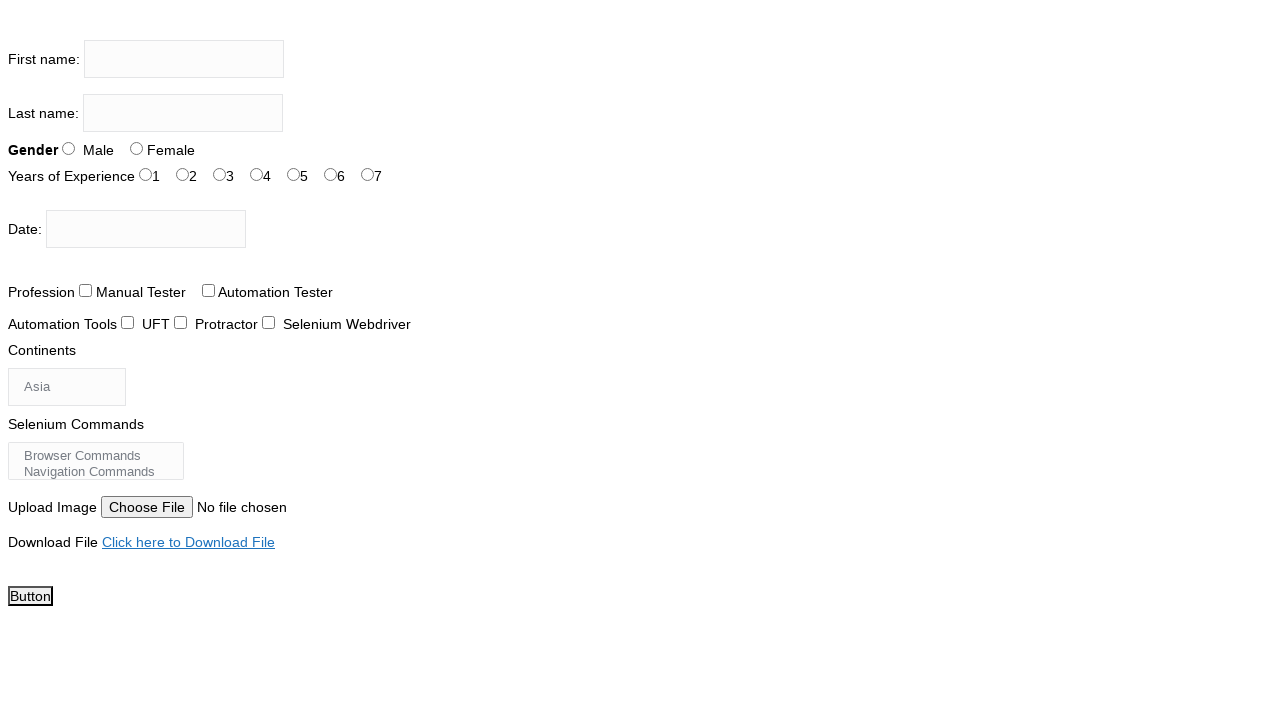

Filled firstname field with 'AKASH DHEMBARE' in uppercase on input[name='firstname']
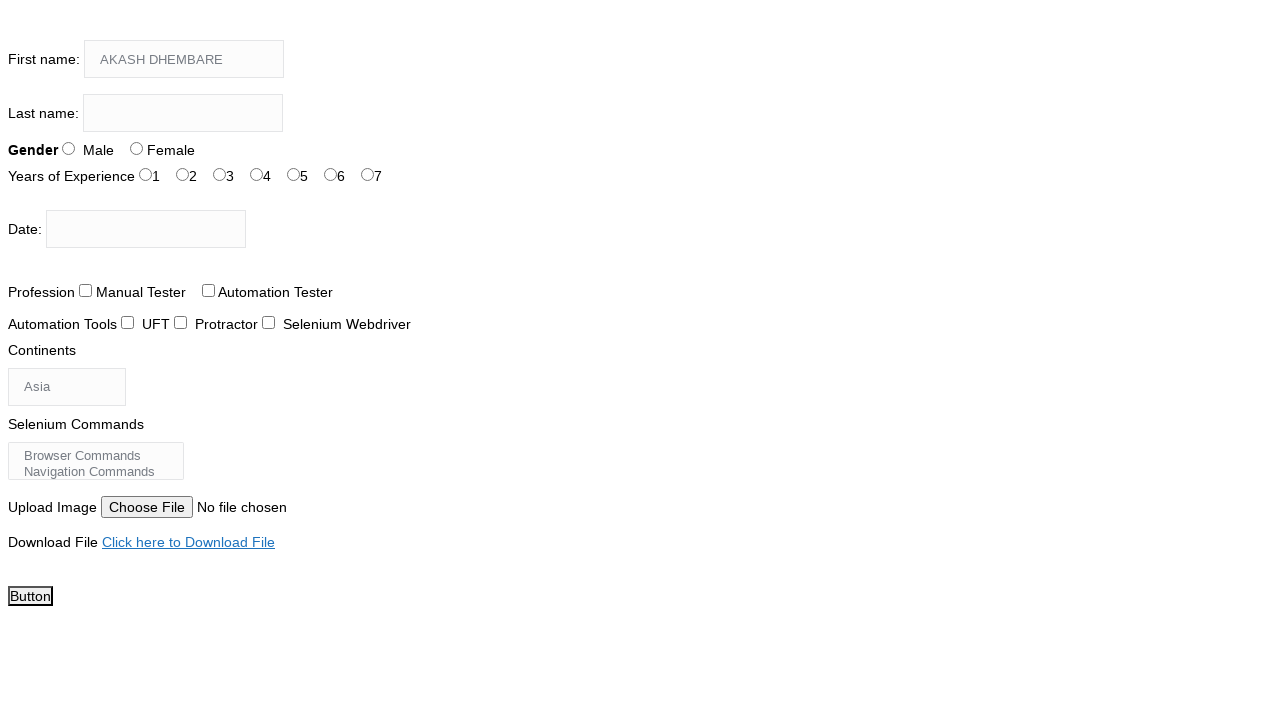

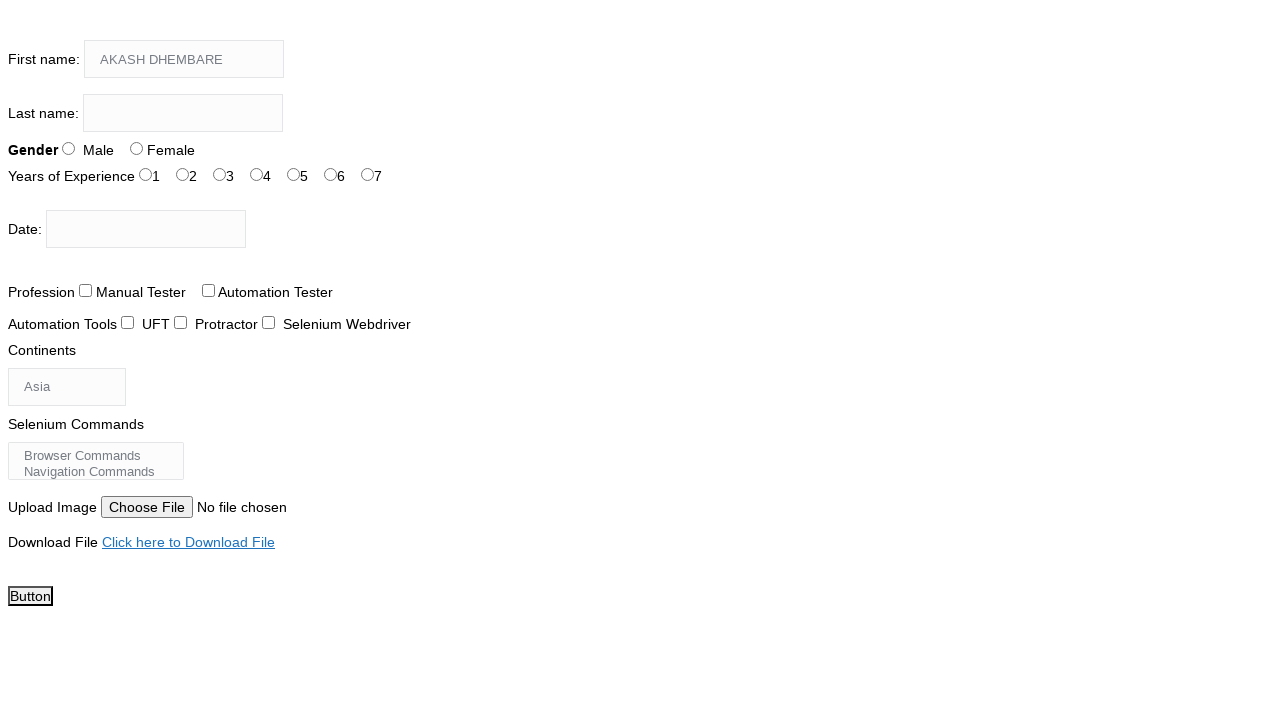